Tests autosuggestion functionality by typing partial text in an input field and selecting a matching suggestion from the dropdown list

Starting URL: https://rahulshettyacademy.com/dropdownsPractise/

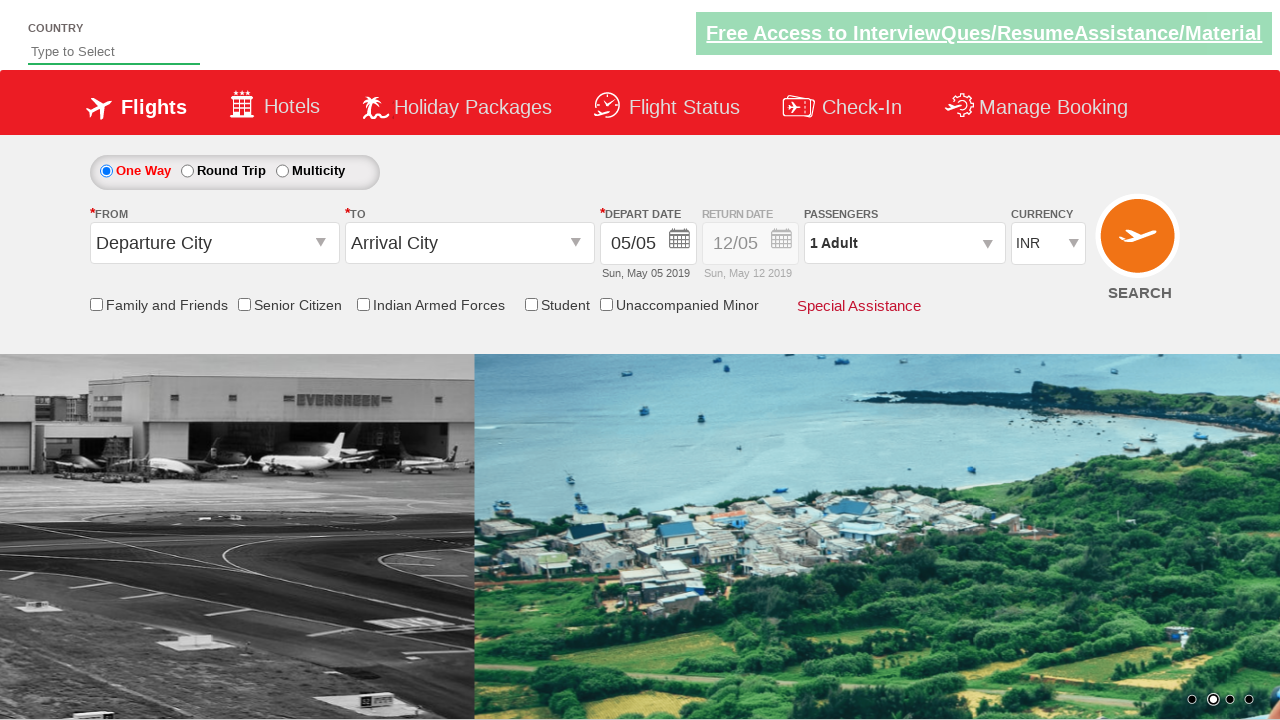

Typed 'SOU' in autosuggest field to trigger autosuggestions on #autosuggest
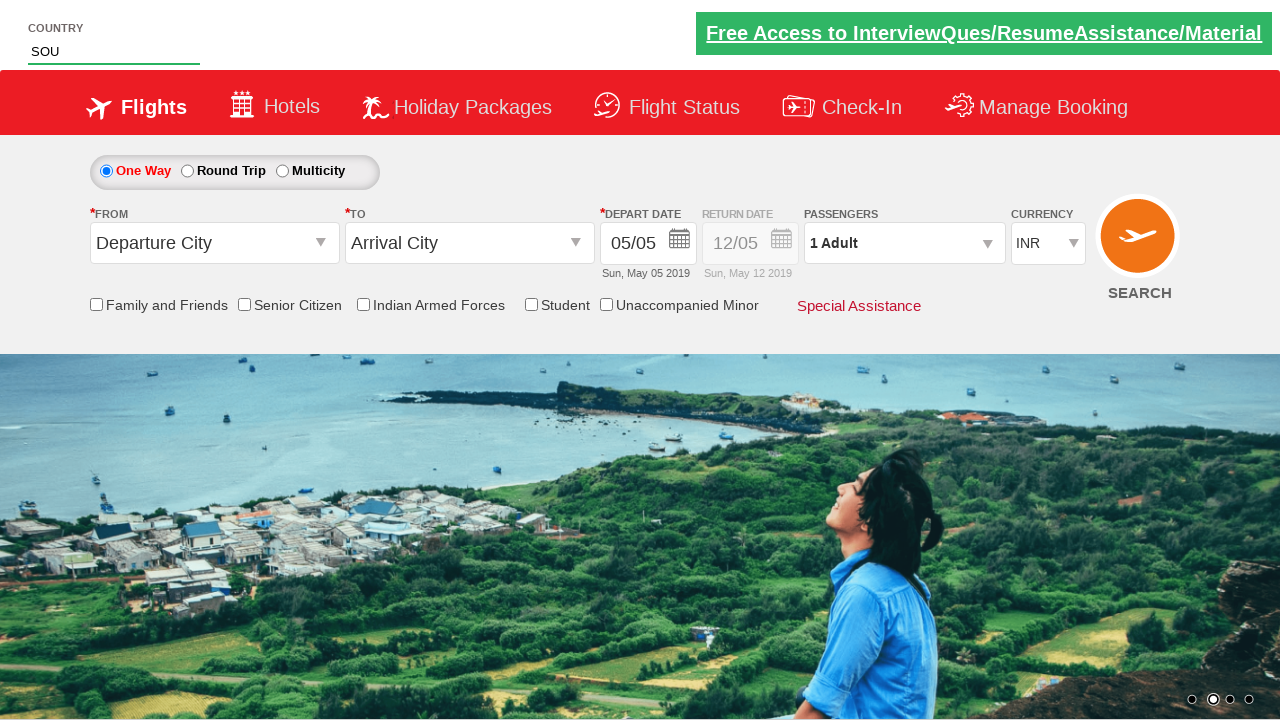

Autosuggestion dropdown appeared with matching options
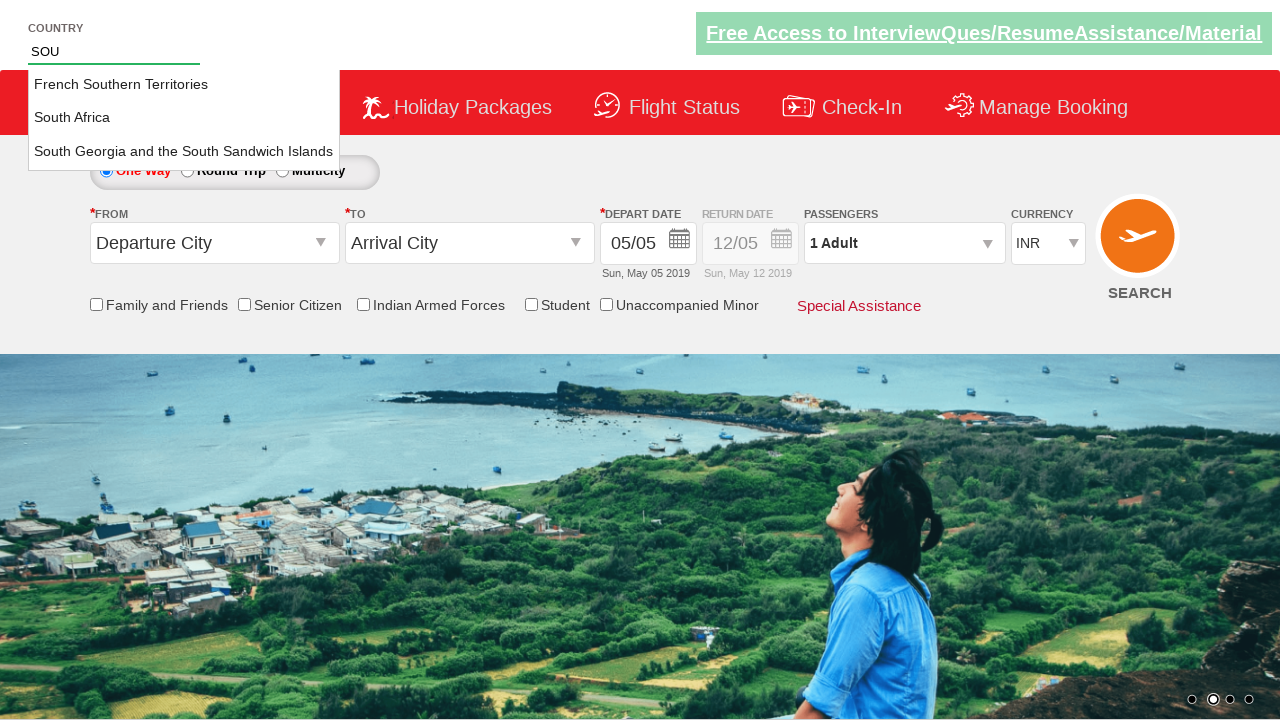

Found 3 suggestion options in dropdown
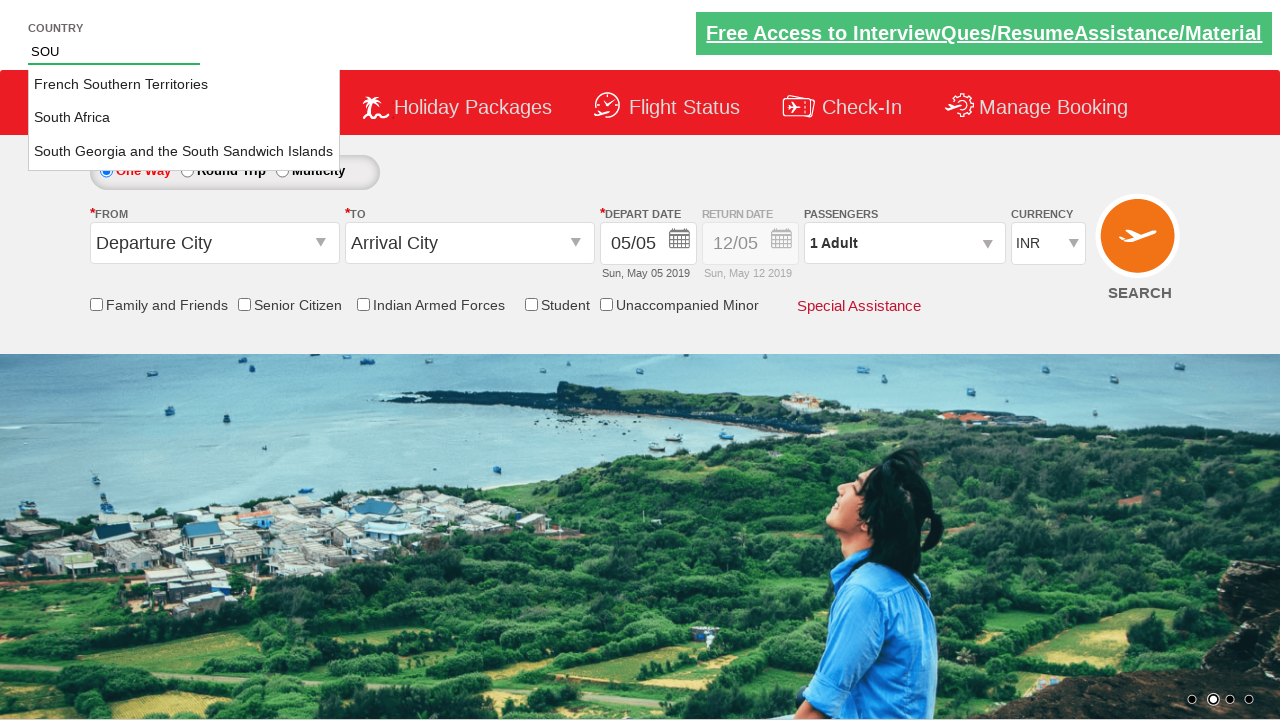

Clicked on 'South Africa' suggestion from dropdown list at (184, 118) on li.ui-menu-item a >> nth=1
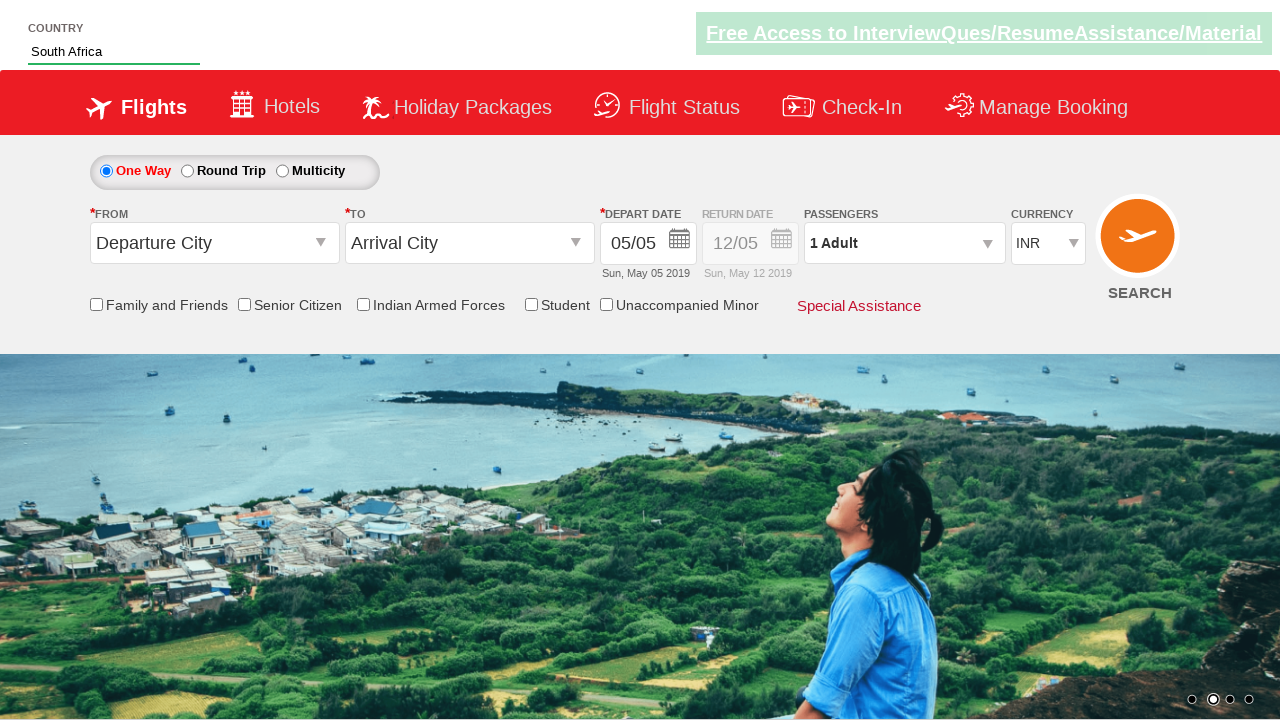

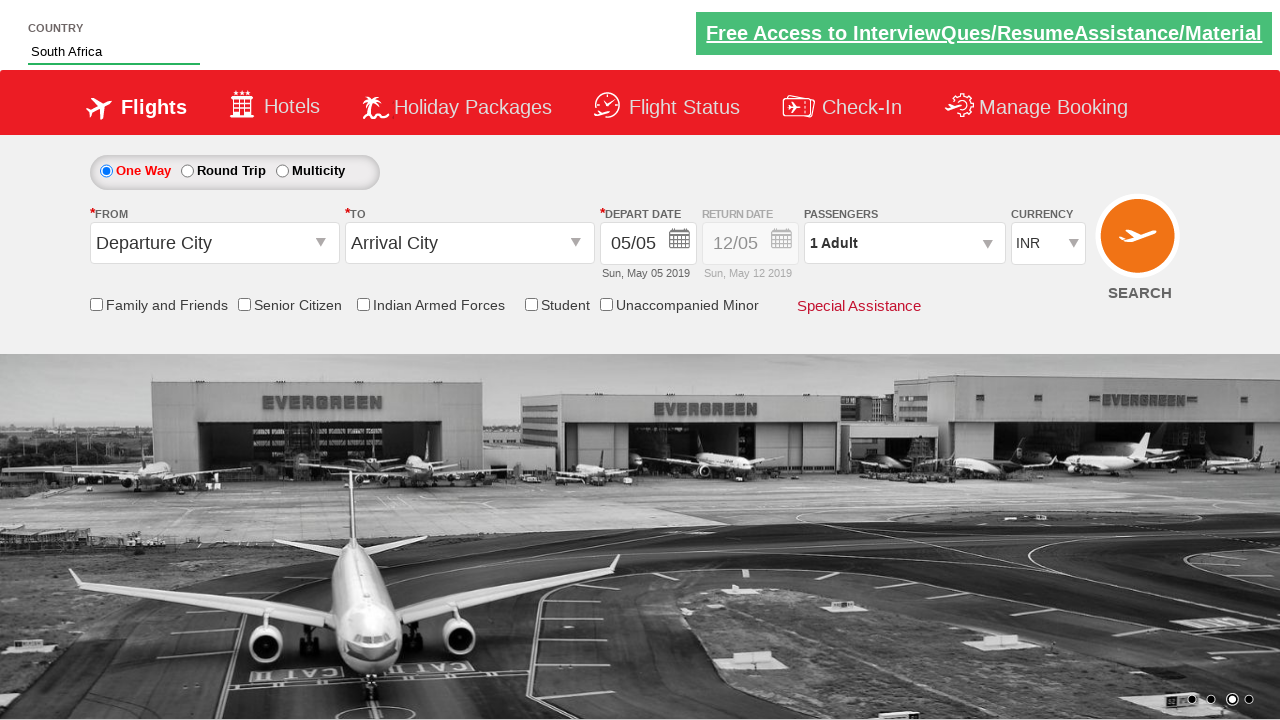